Tests login and password reset functionality by attempting login with incorrect credentials, using the forgot password flow, and then logging in with correct credentials

Starting URL: https://rahulshettyacademy.com/locatorspractice/

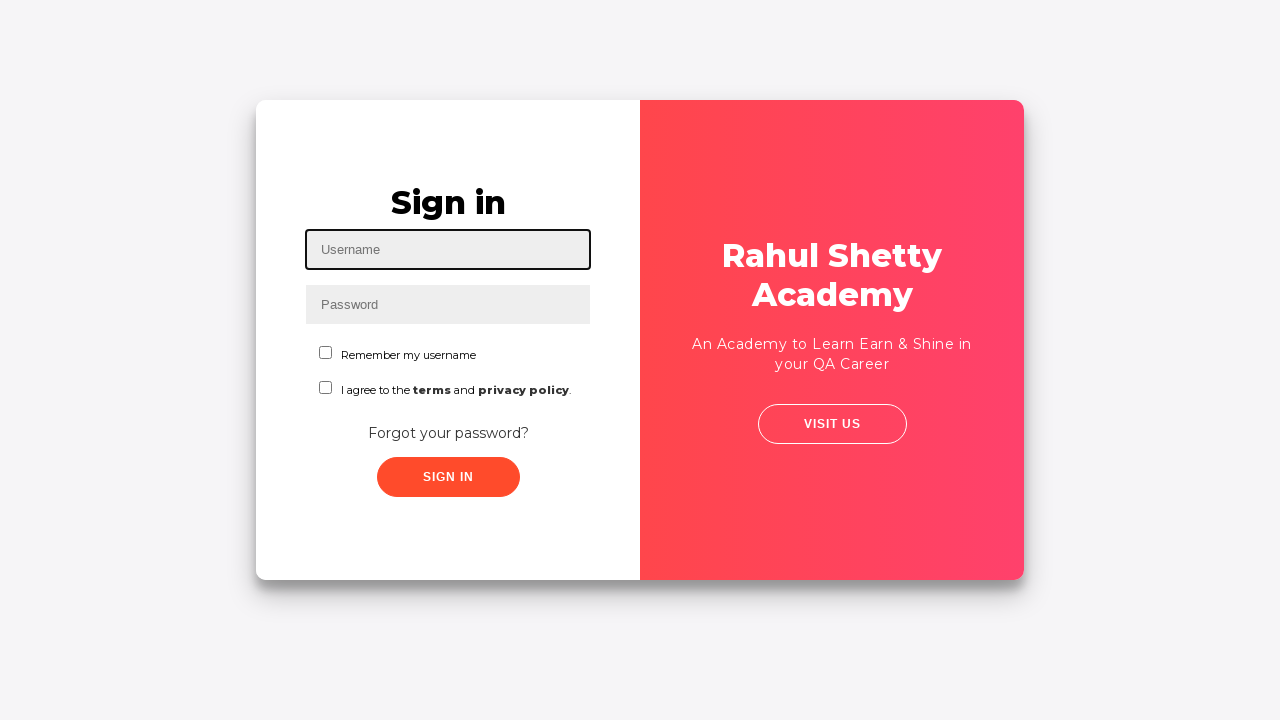

Filled username field with 'DiegoMT' on #inputUsername
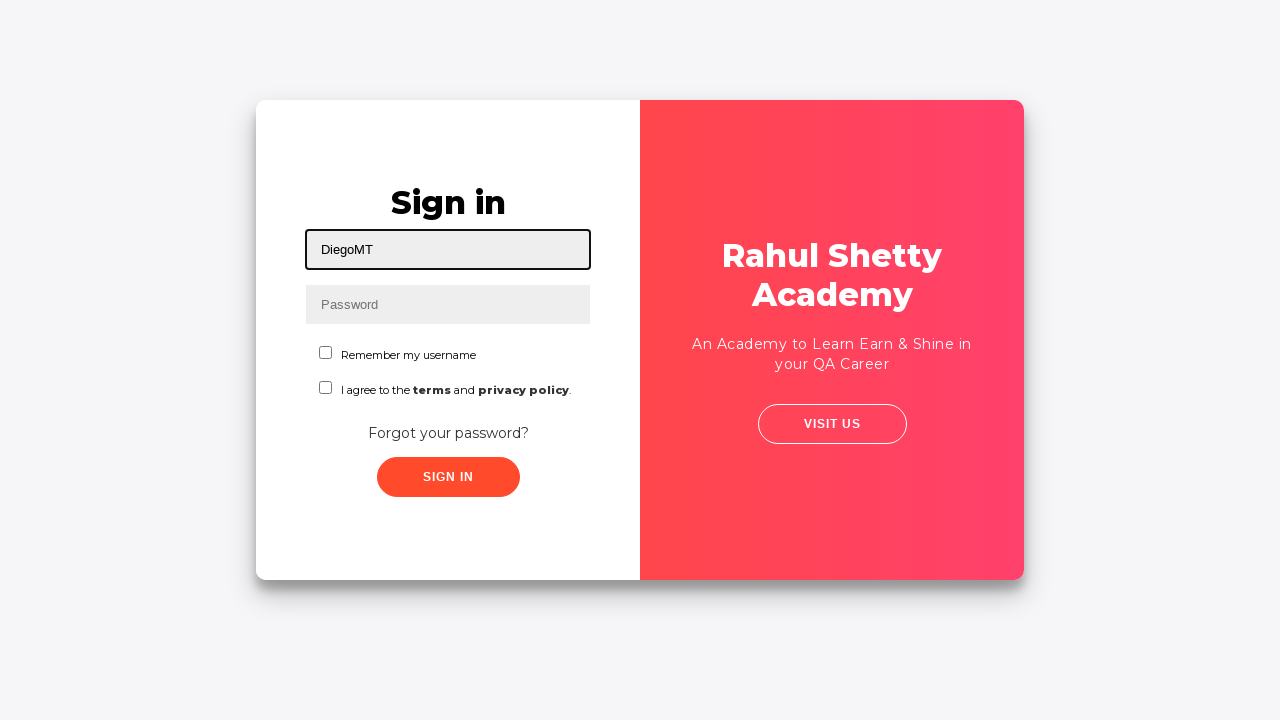

Filled password field with incorrect password '123' on input[name='inputPassword']
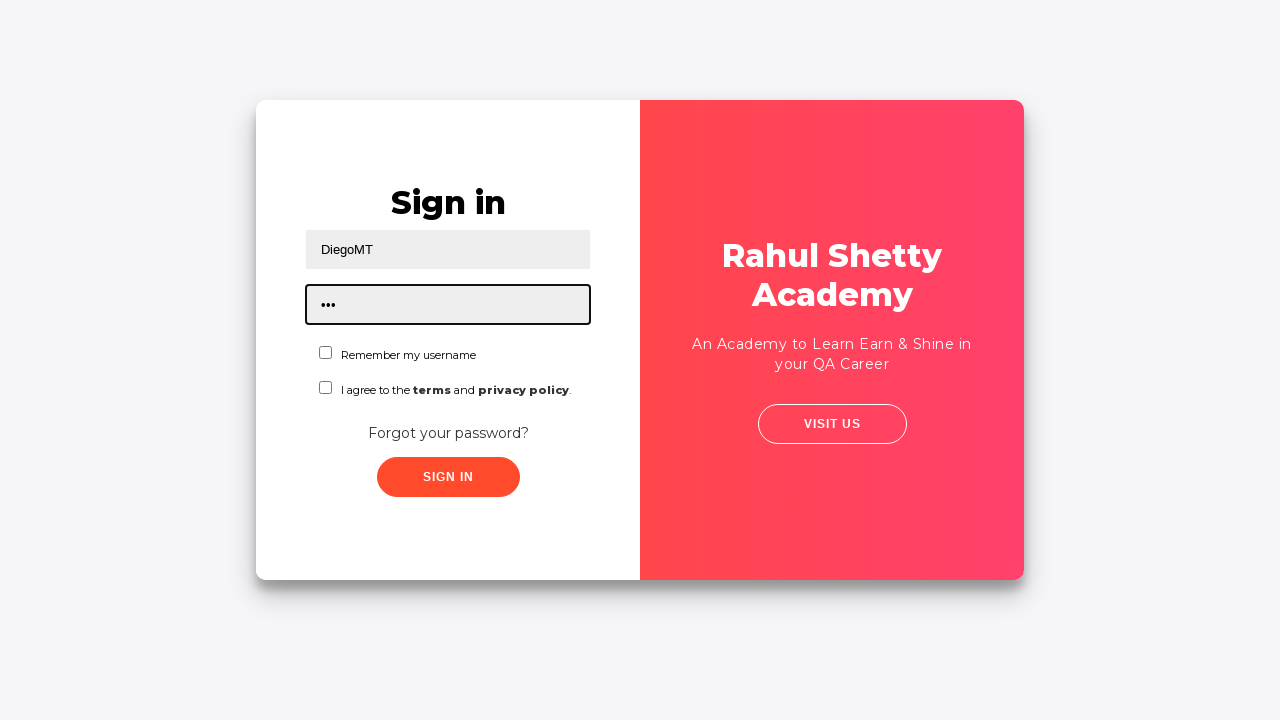

Clicked sign in button with incorrect credentials at (448, 477) on .signInBtn
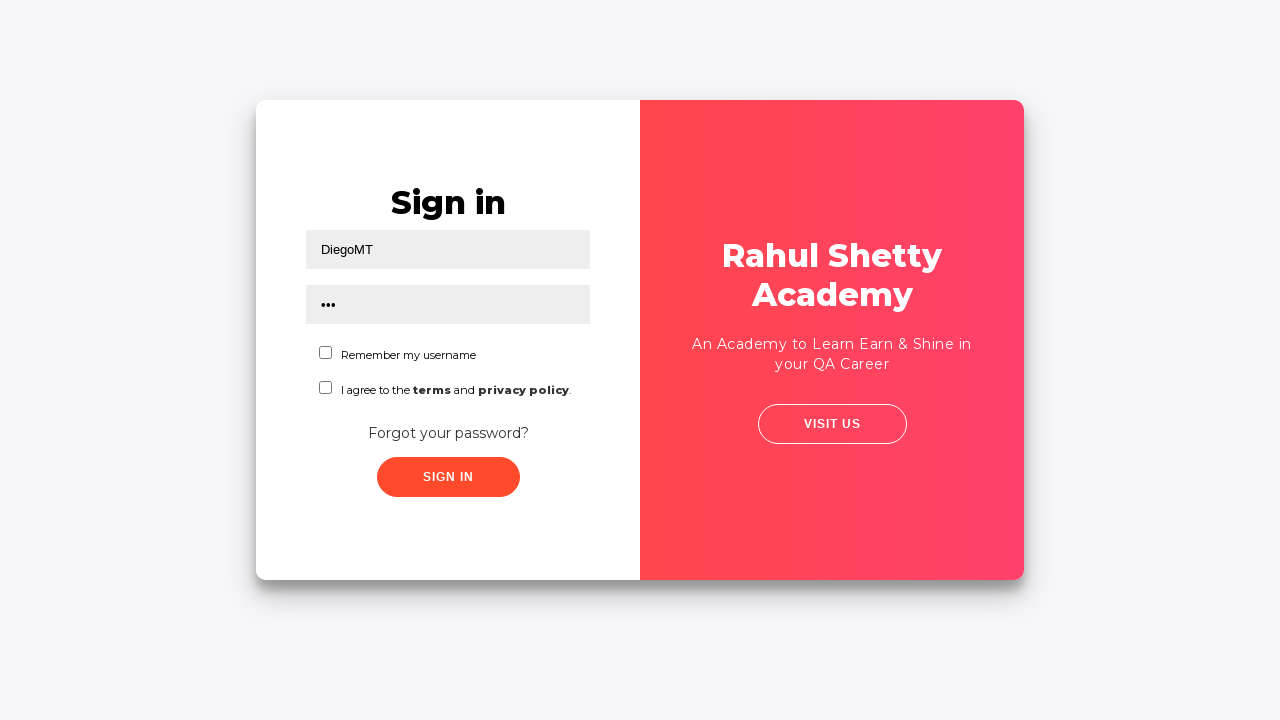

Error message appeared on login screen
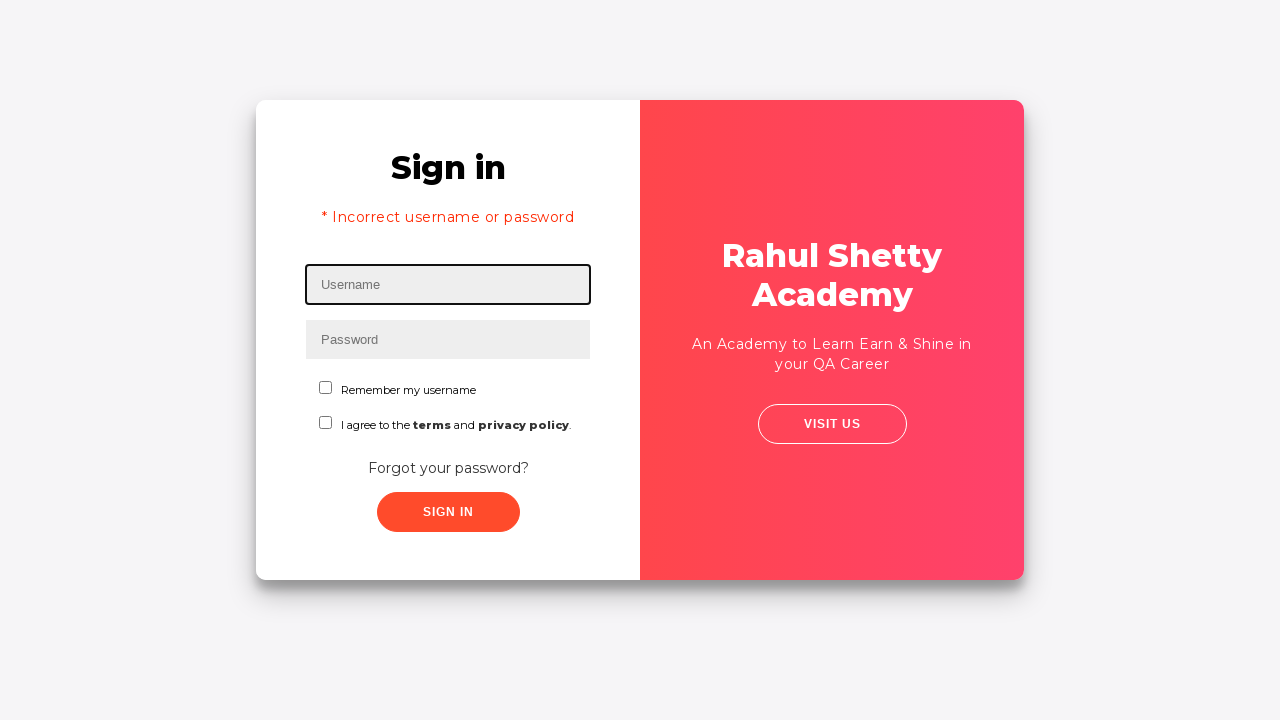

Clicked 'Forgot your password?' link at (448, 468) on text=Forgot your password?
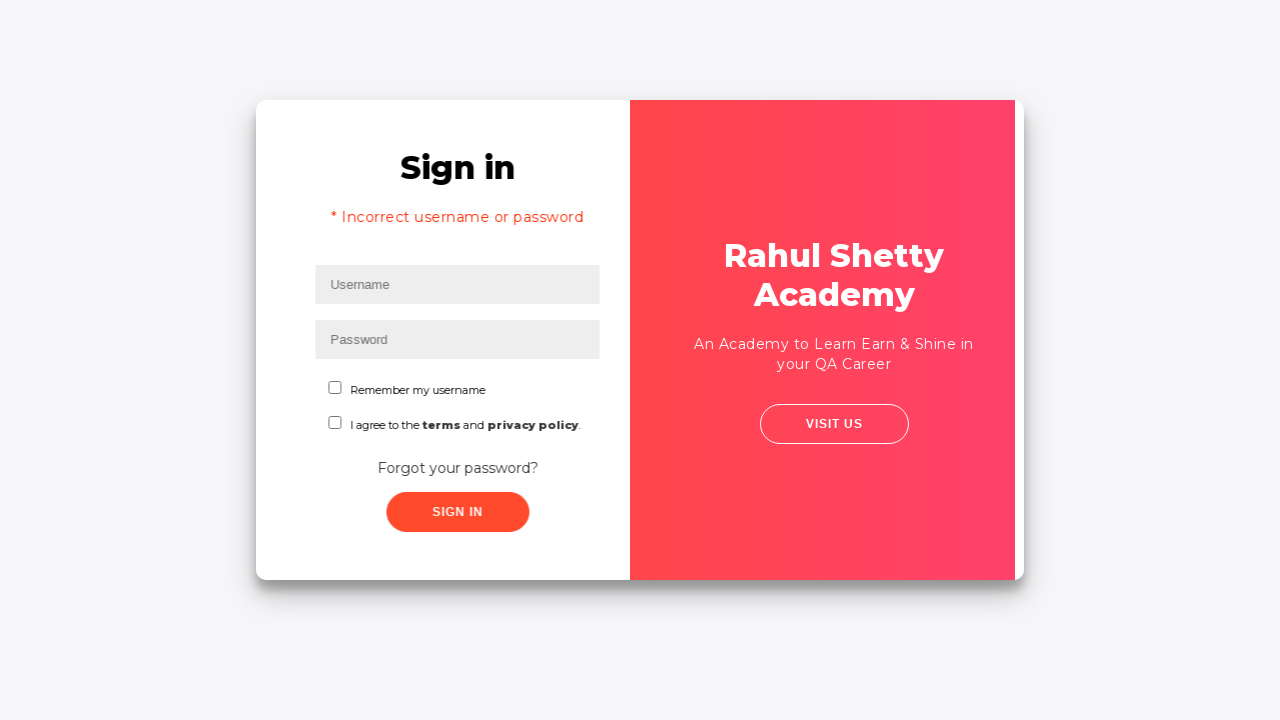

Waited for forgot password form to load
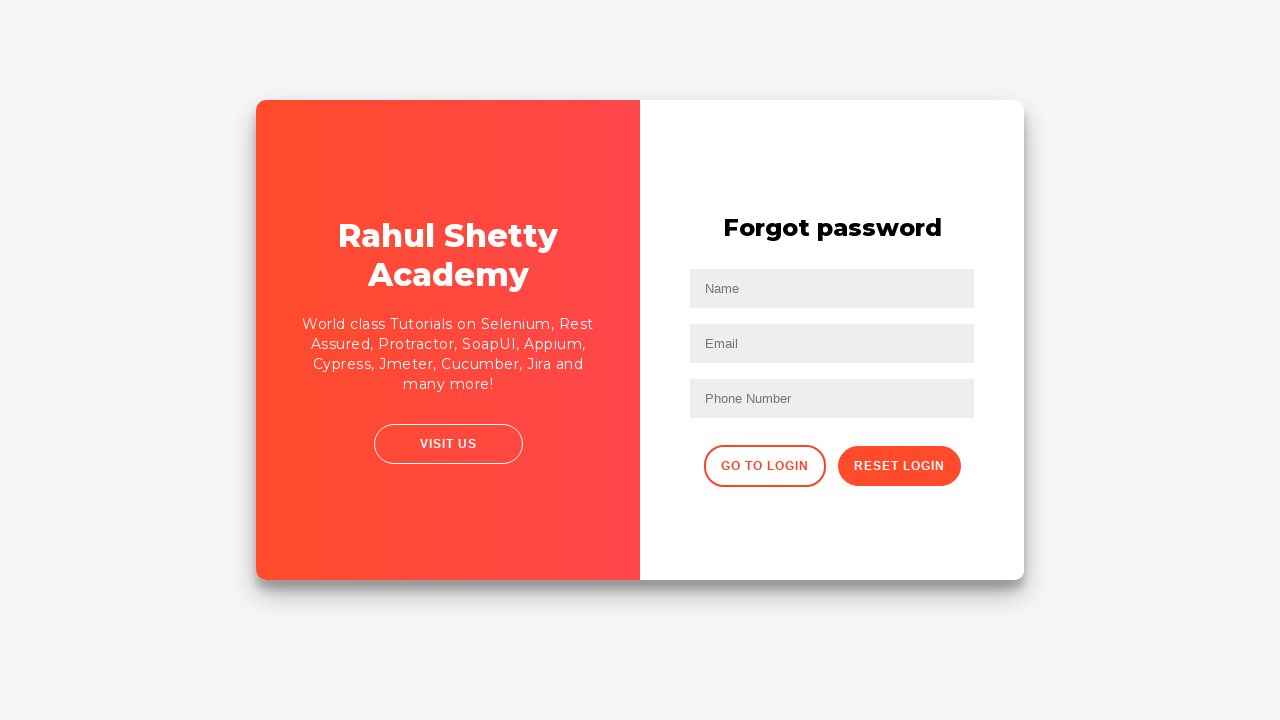

Filled name field in forgot password form with 'DiegoMT13309' on //input[@placeholder='Name']
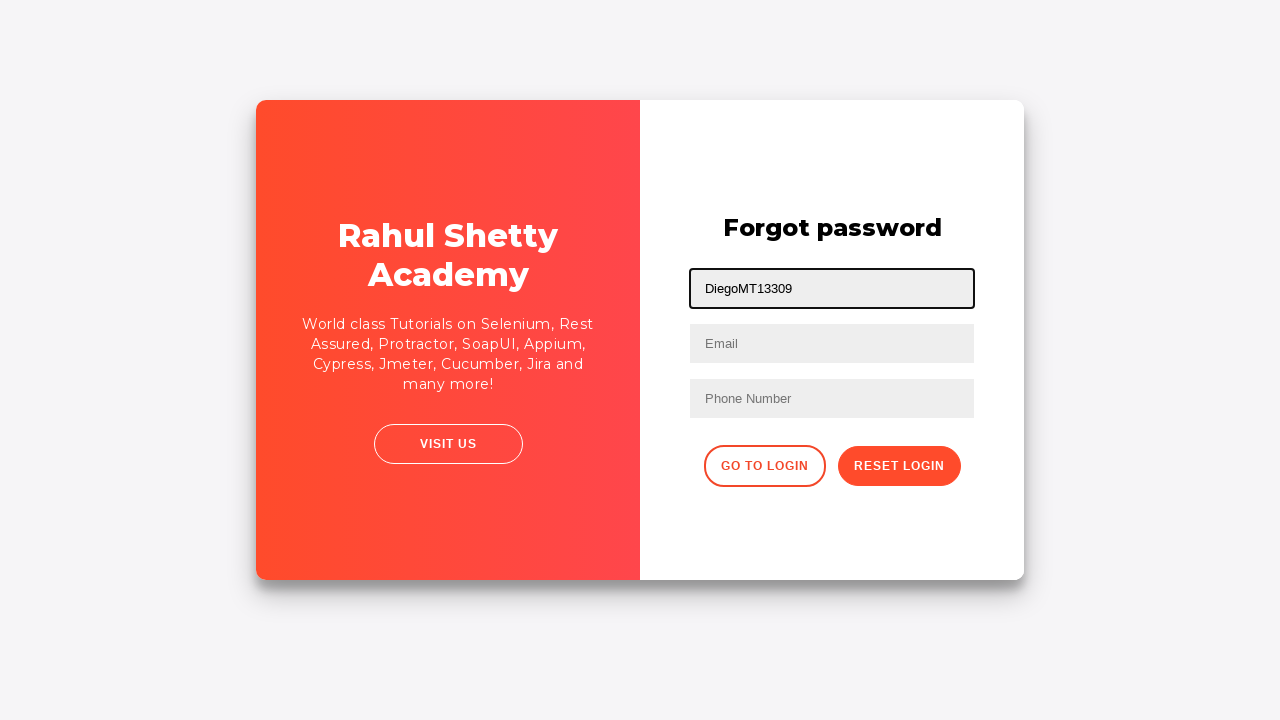

Filled email field in forgot password form with 'test@test.com' on input[placeholder='Email']
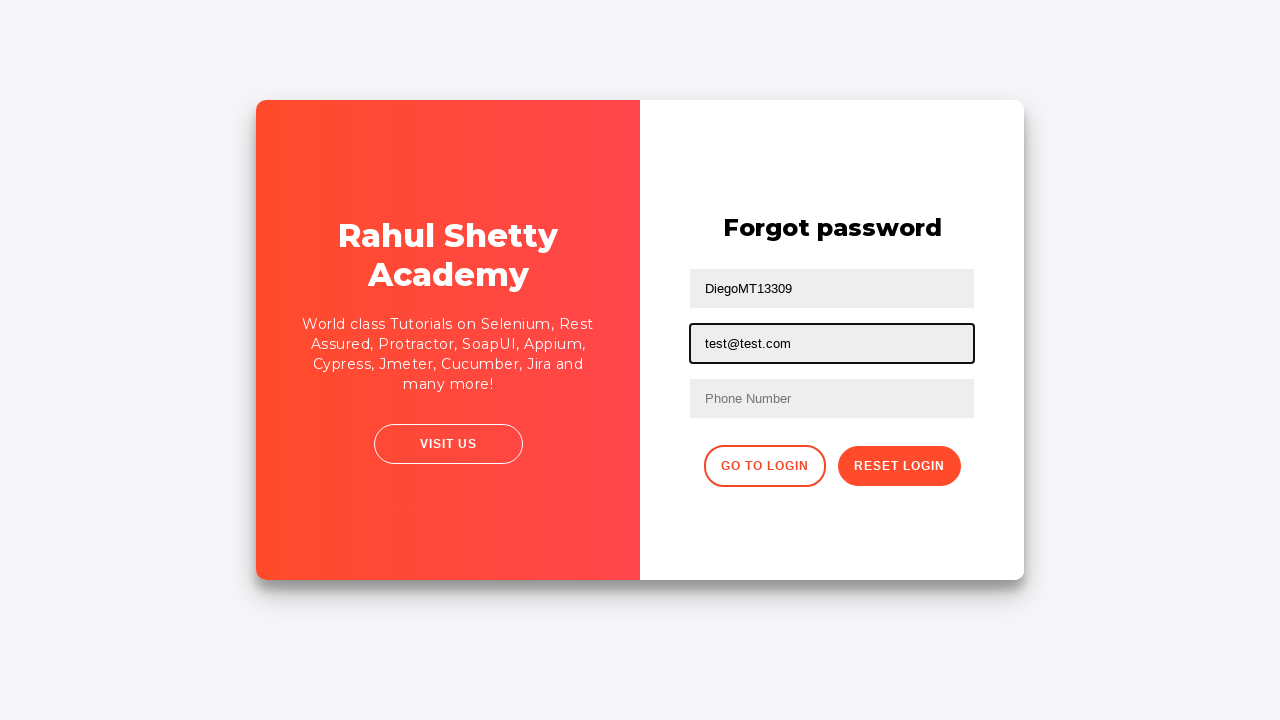

Cleared the third text input field on input[type='text']:nth-child(3)
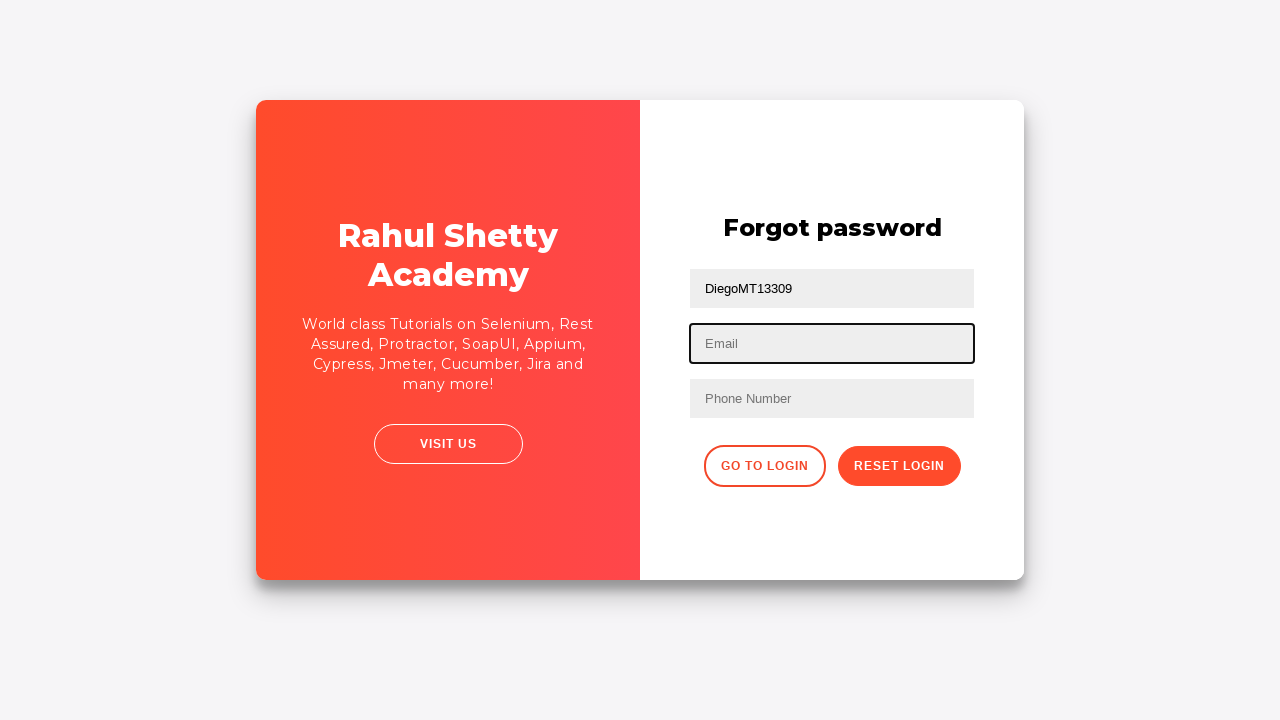

Refilled email field with correct email 'yisus@test1.com' on input[type='text']:nth-child(3)
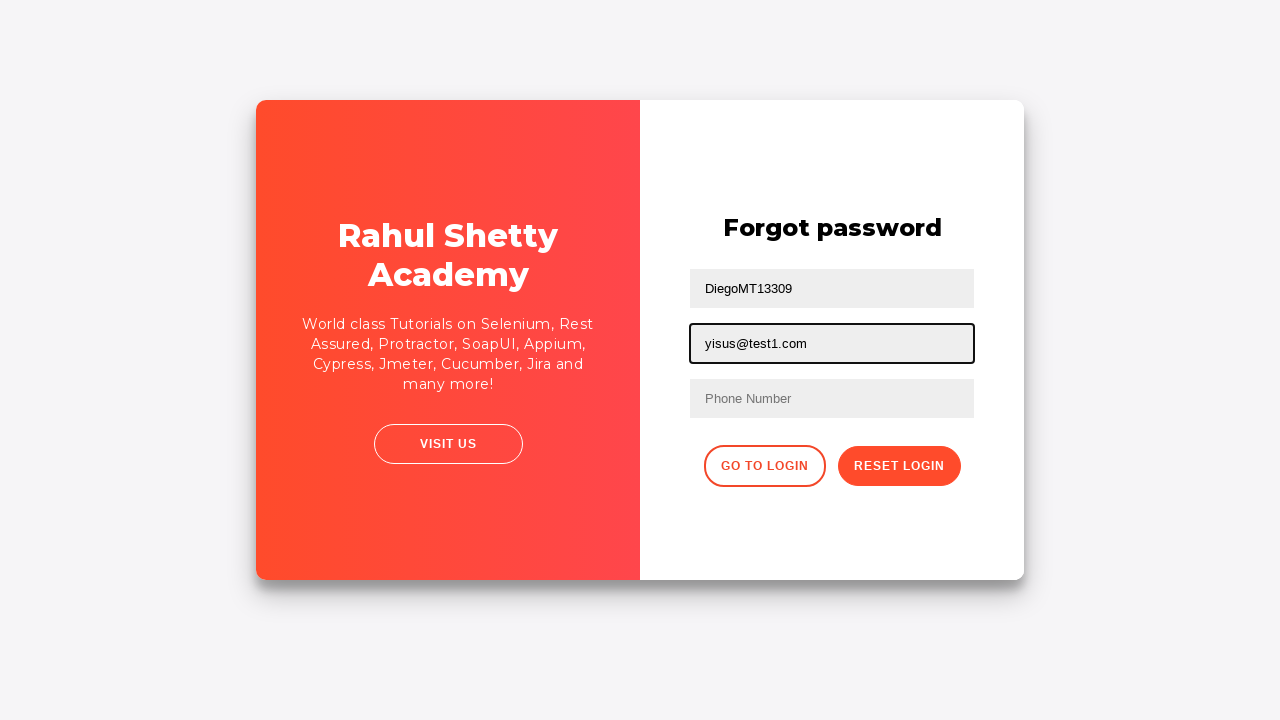

Filled phone number field with '123456789' on //form/input[3]
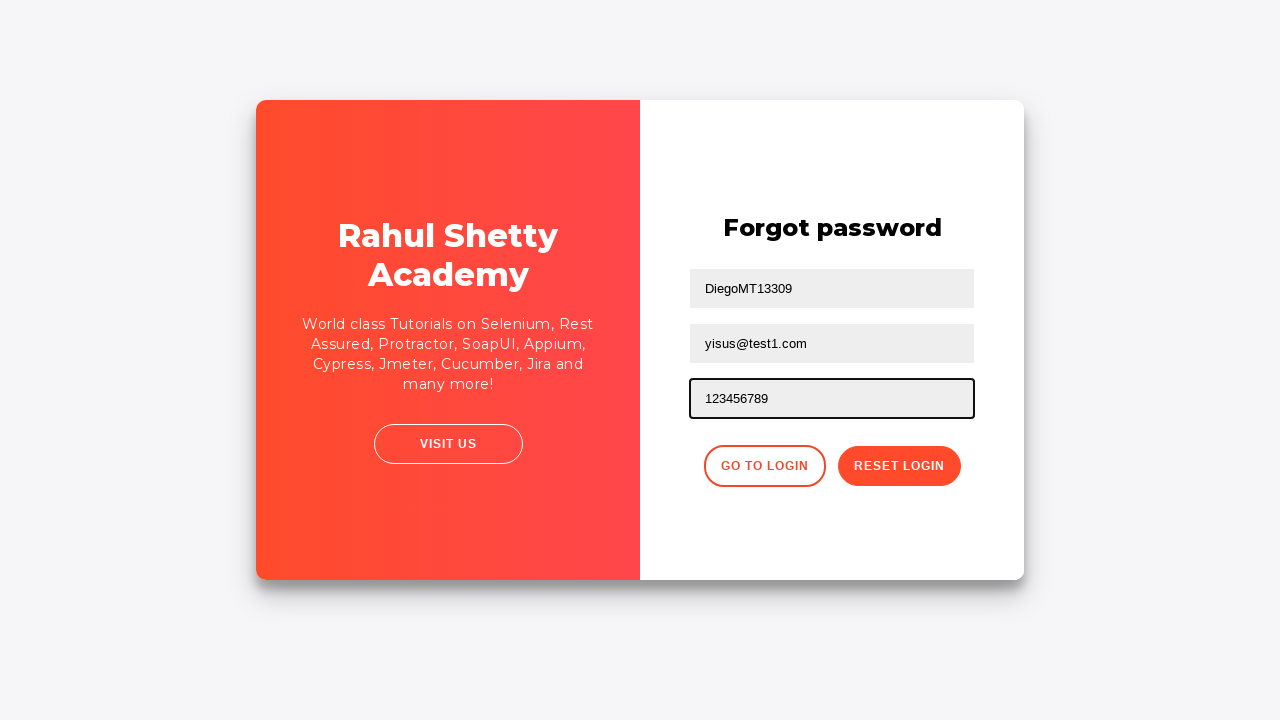

Clicked reset password button to submit form at (899, 466) on .reset-pwd-btn
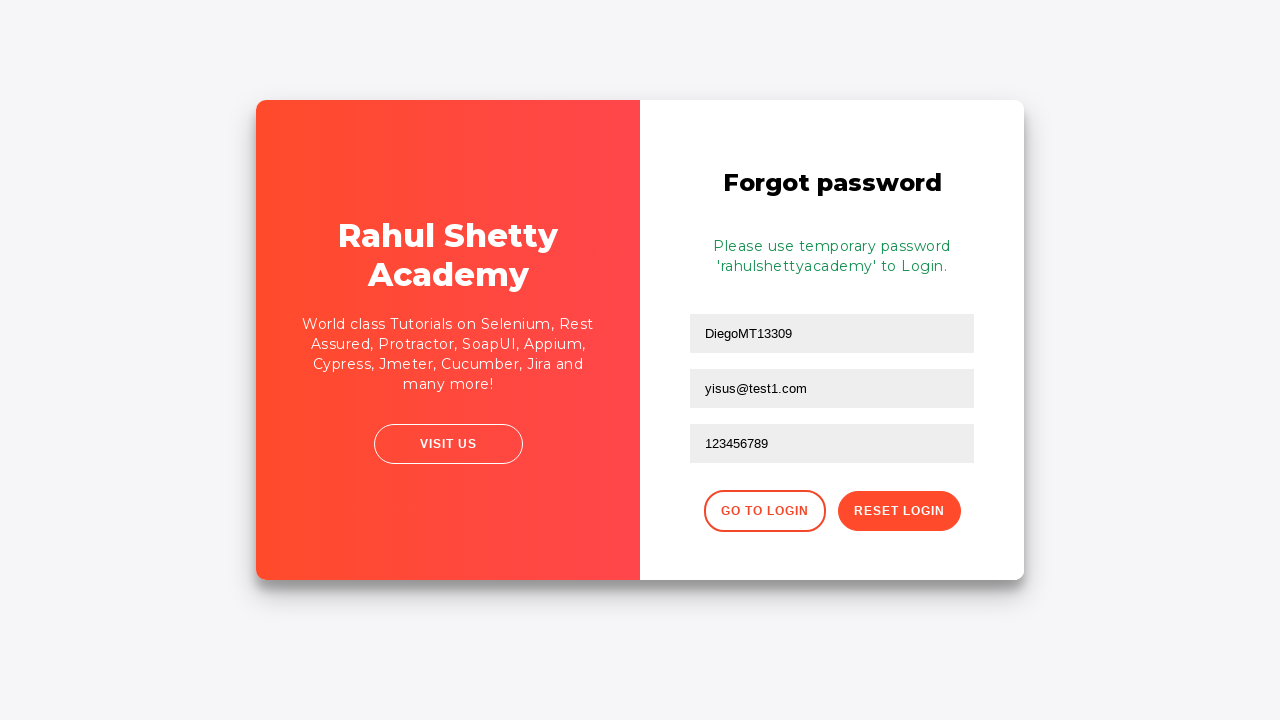

Password reset confirmation message appeared
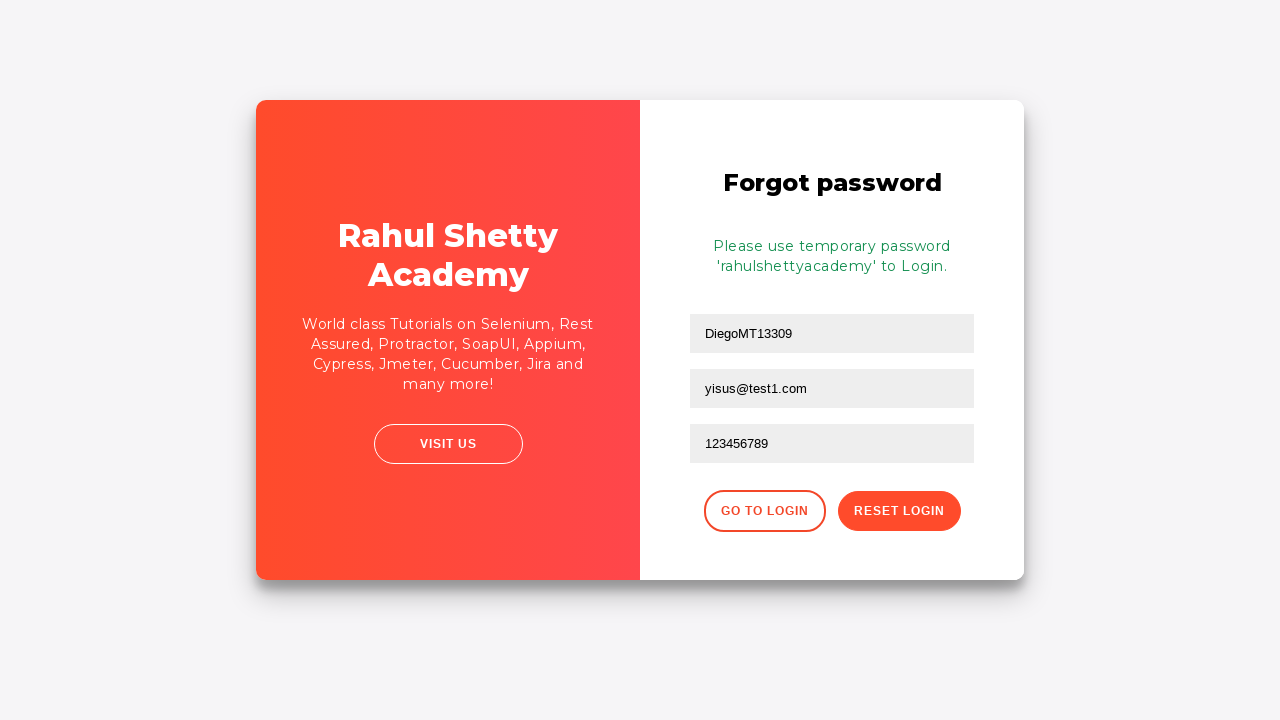

Clicked button to return to login form at (764, 511) on xpath=//div[@class='forgot-pwd-btn-conainer']/button[1]
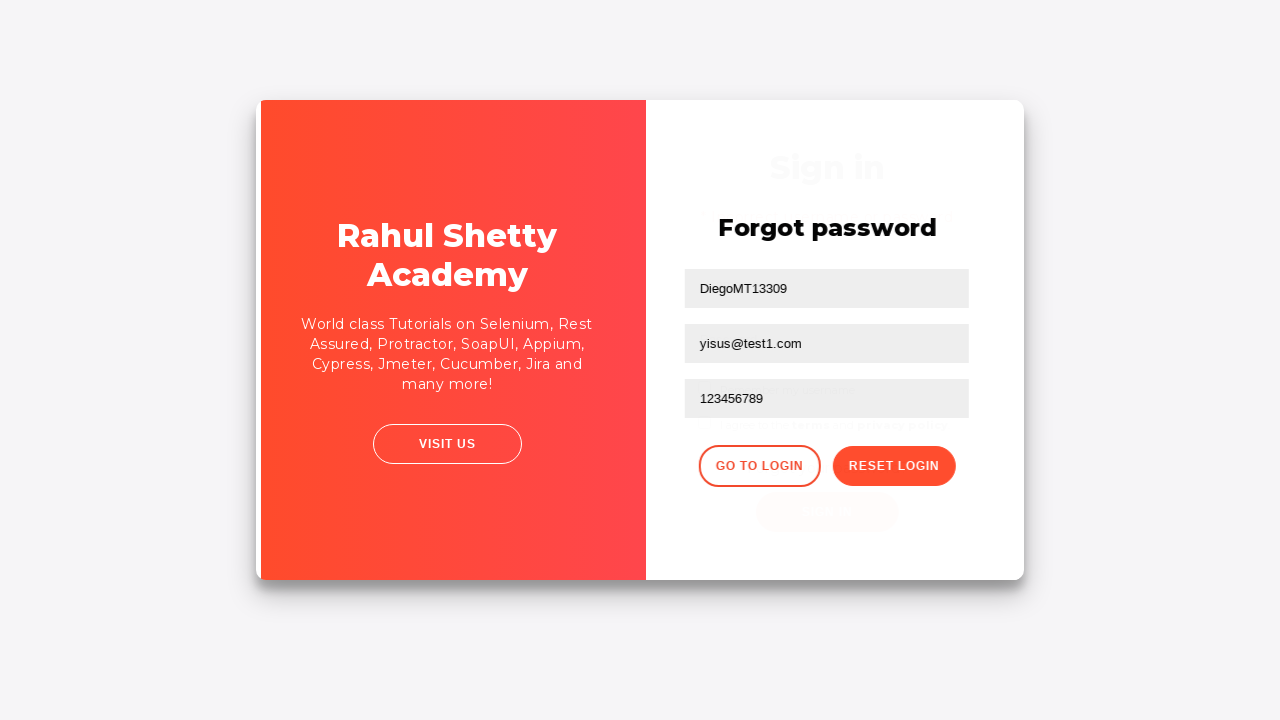

Waited for login form to reload
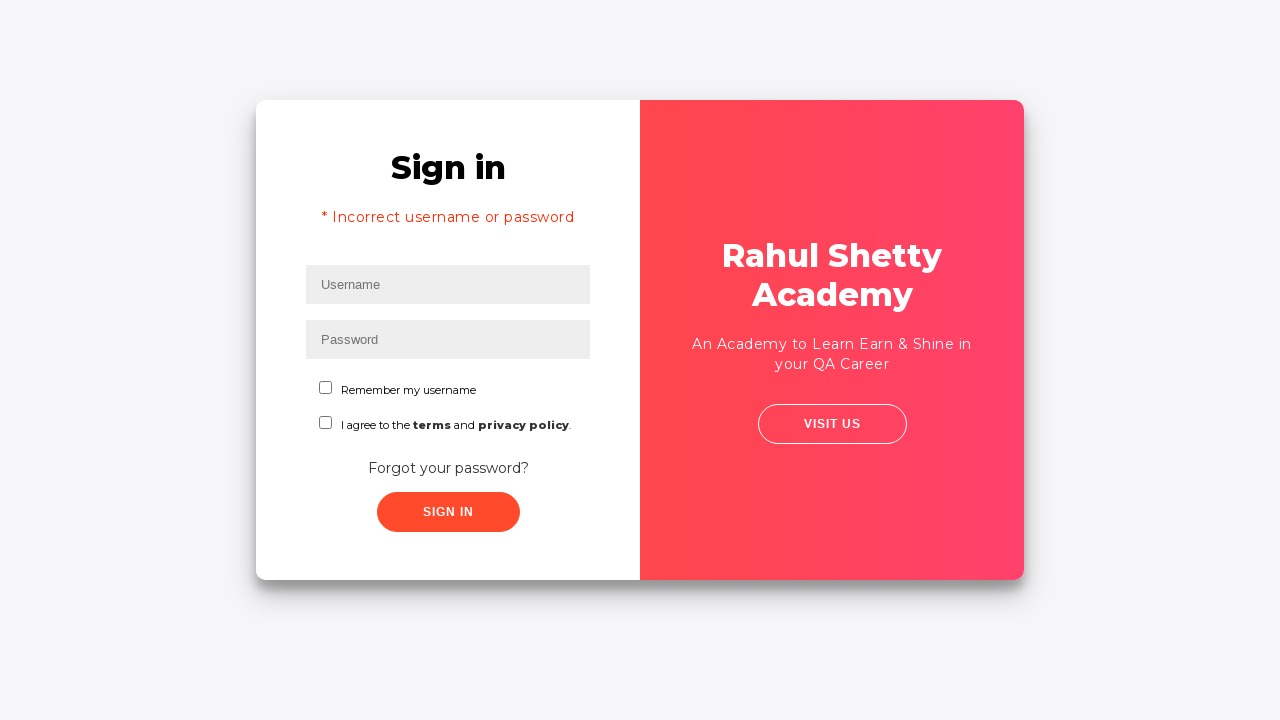

Filled username field with correct username 'rahul' on #inputUsername
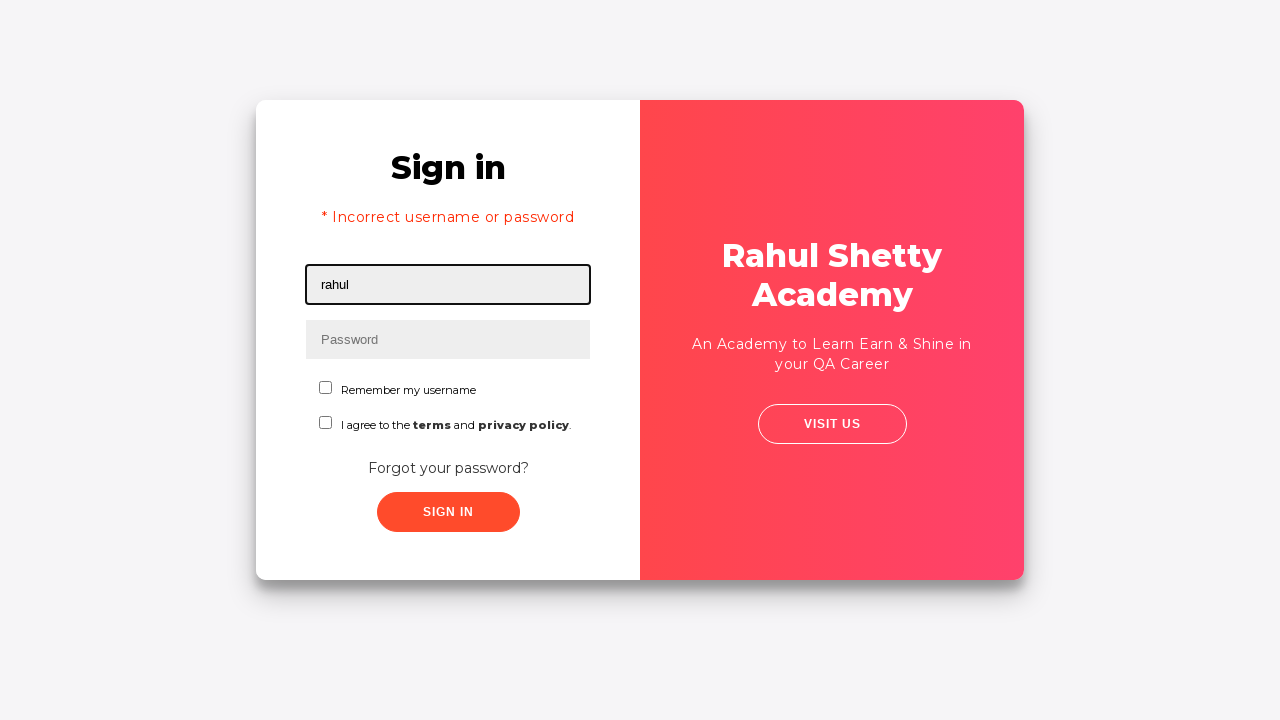

Filled password field with correct password 'rahulshettyacademy' on input[type*='pass']
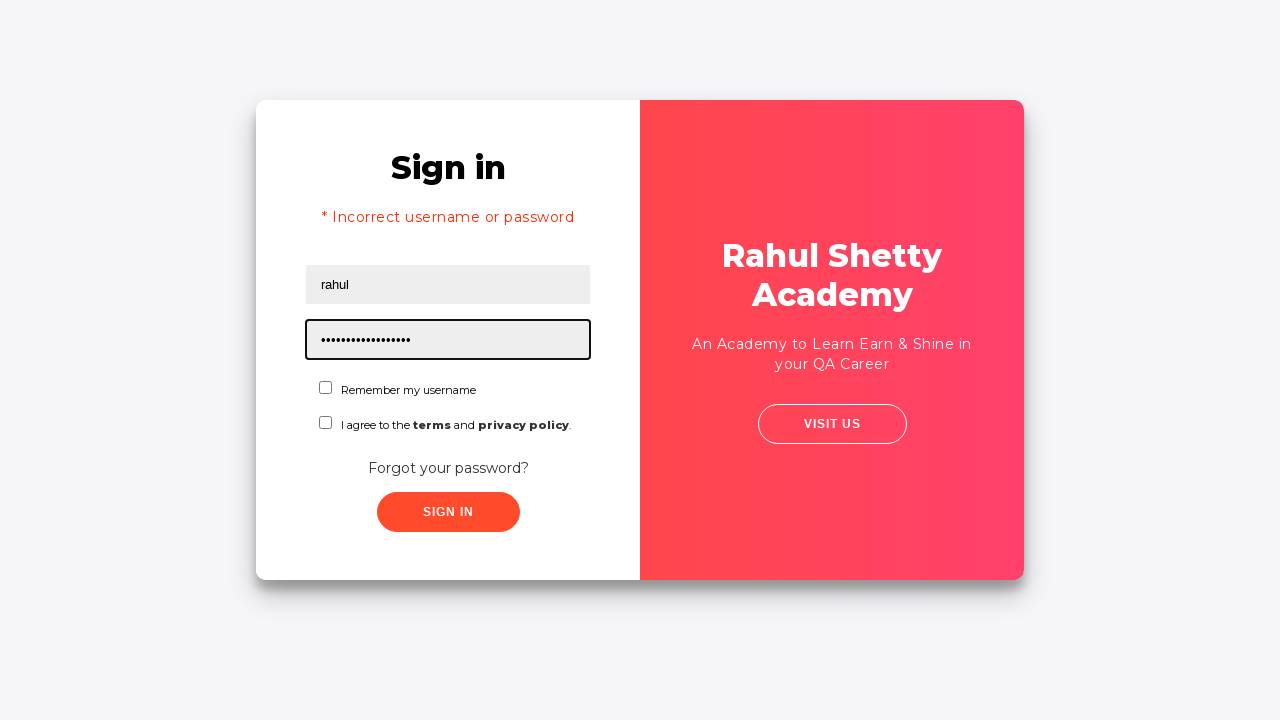

Checked 'Remember me' checkbox at (326, 388) on #chkboxOne
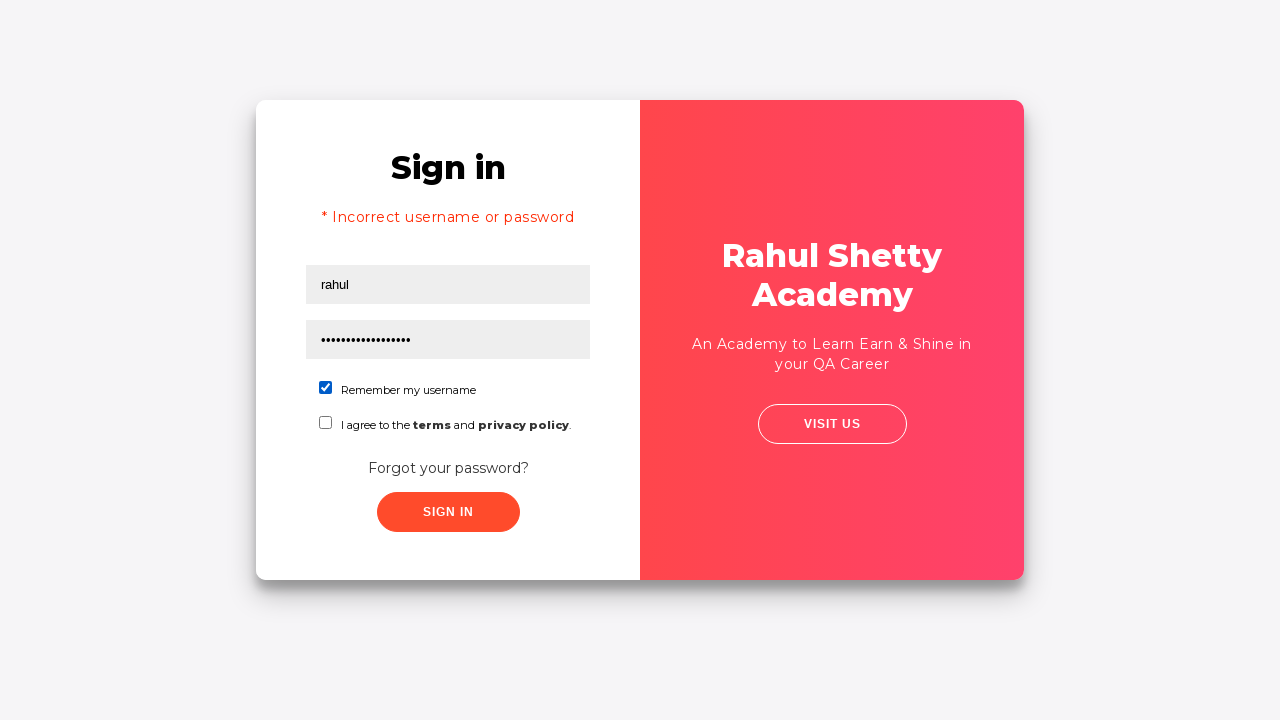

Clicked submit button to login with correct credentials at (448, 512) on xpath=//button[contains(@class,'submit')]
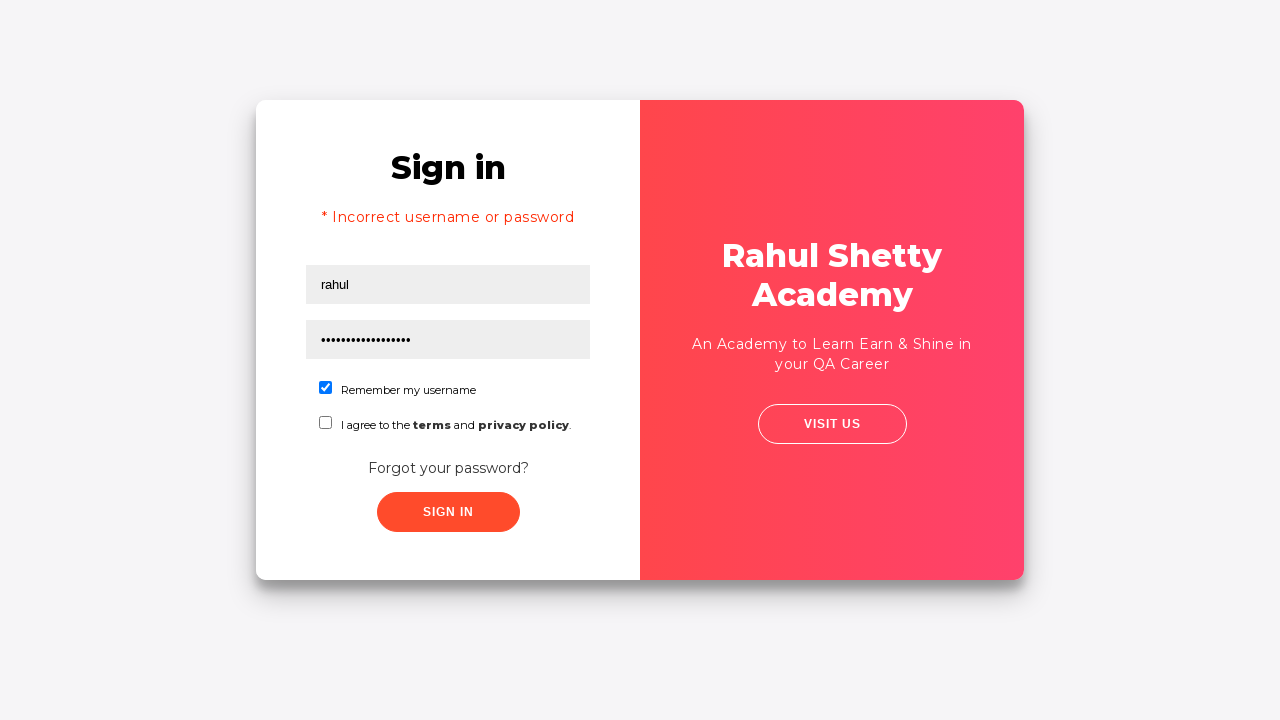

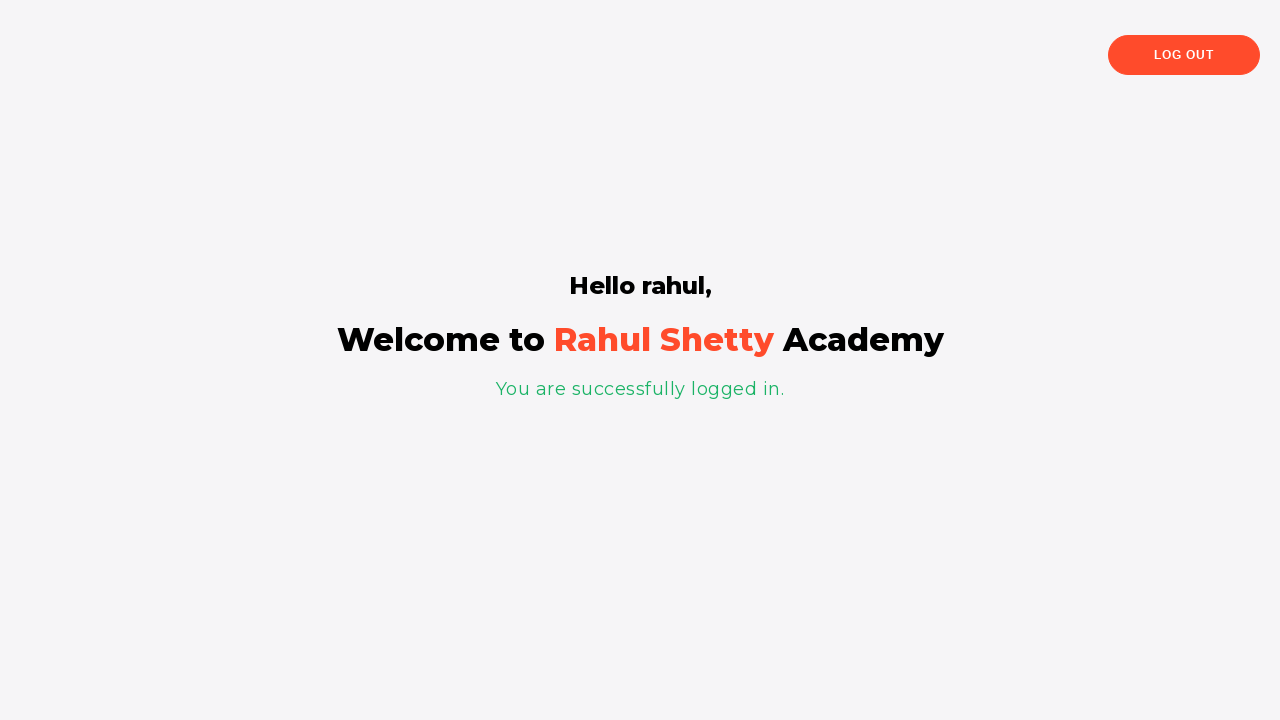